Tests the add-to-cart functionality on a demo e-commerce site by clicking the add to cart button for a product and verifying the product appears in the cart with the correct name.

Starting URL: https://bstackdemo.com/

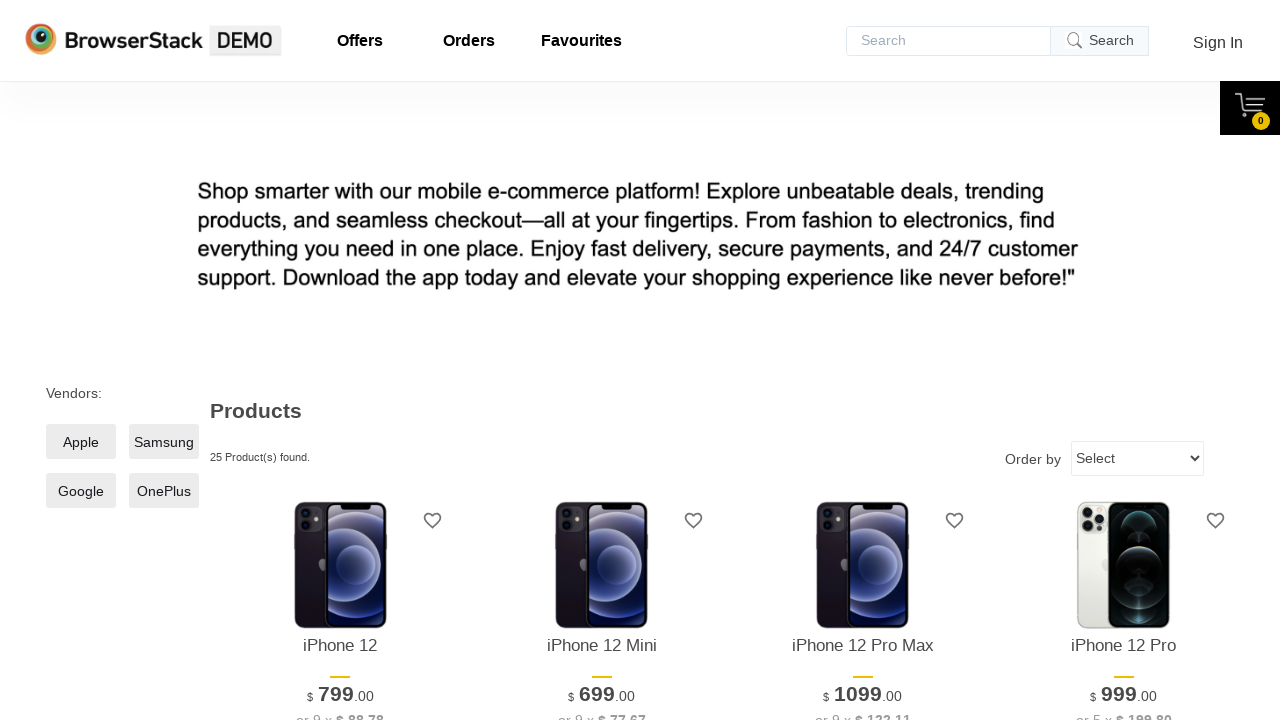

Waited for page to load with title 'StackDemo'
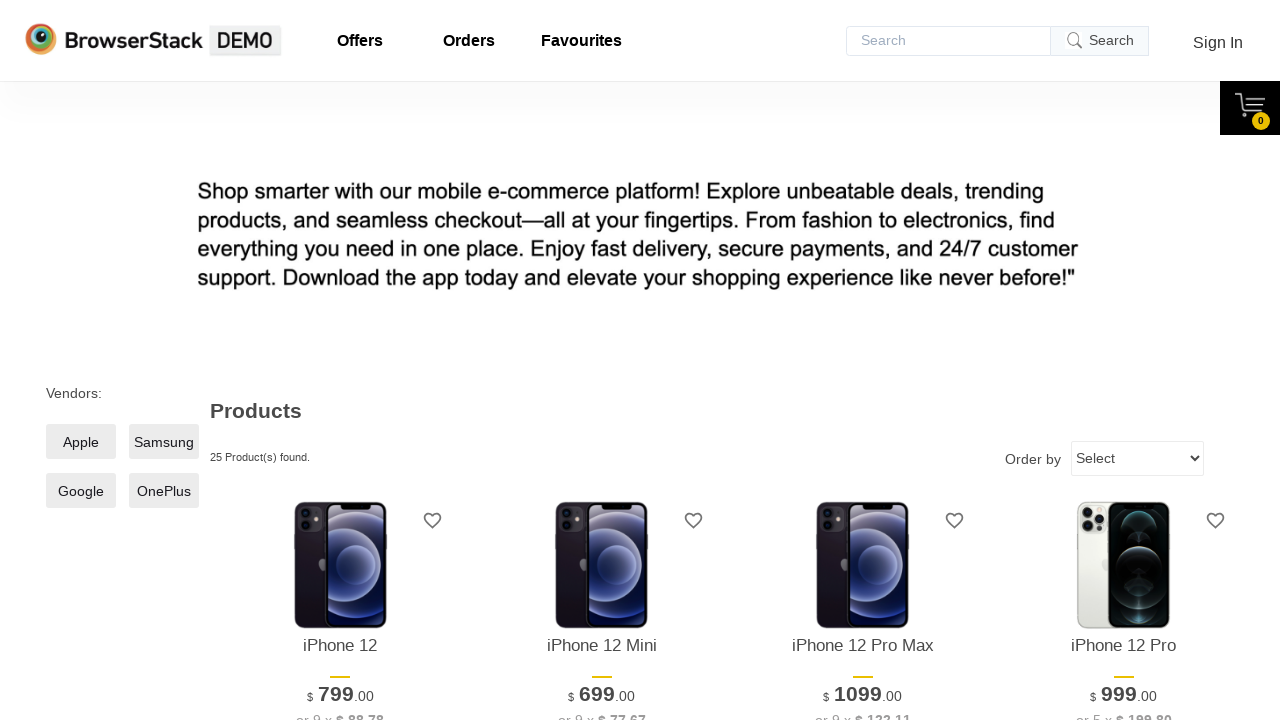

Retrieved product name: iPhone 12
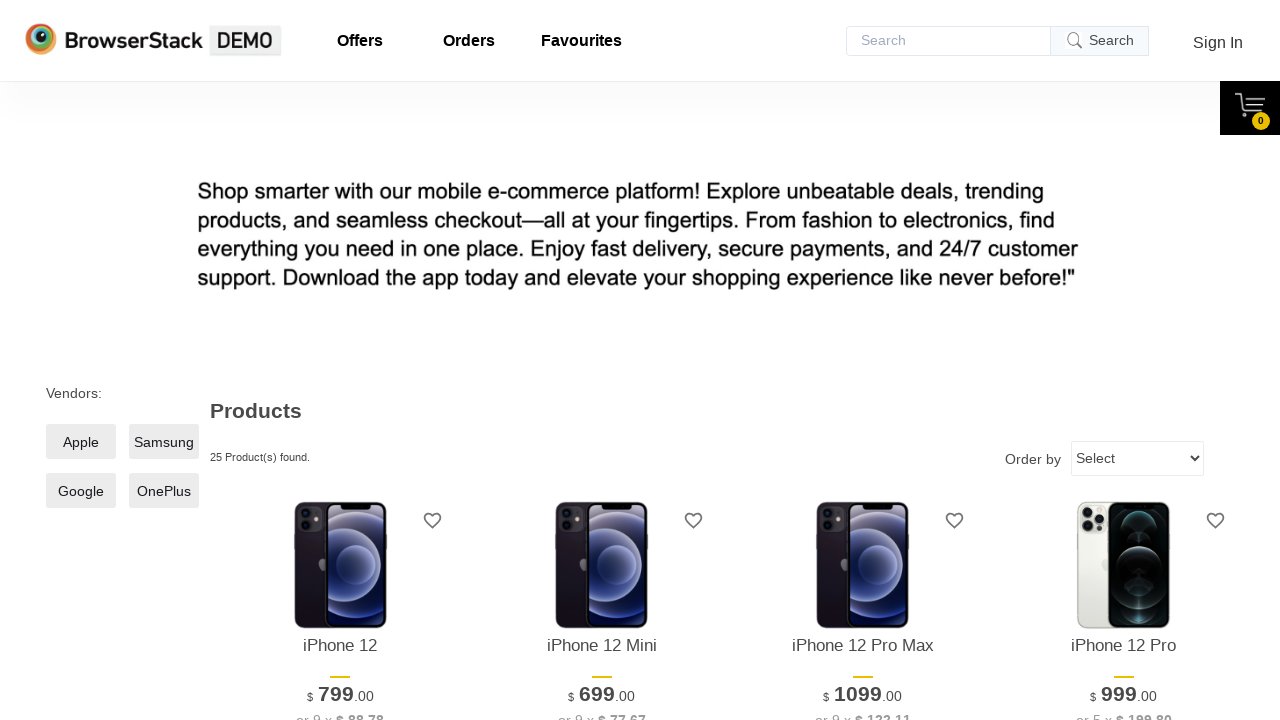

Clicked add to cart button for first product at (340, 361) on xpath=//*[@id='1']/div[4]
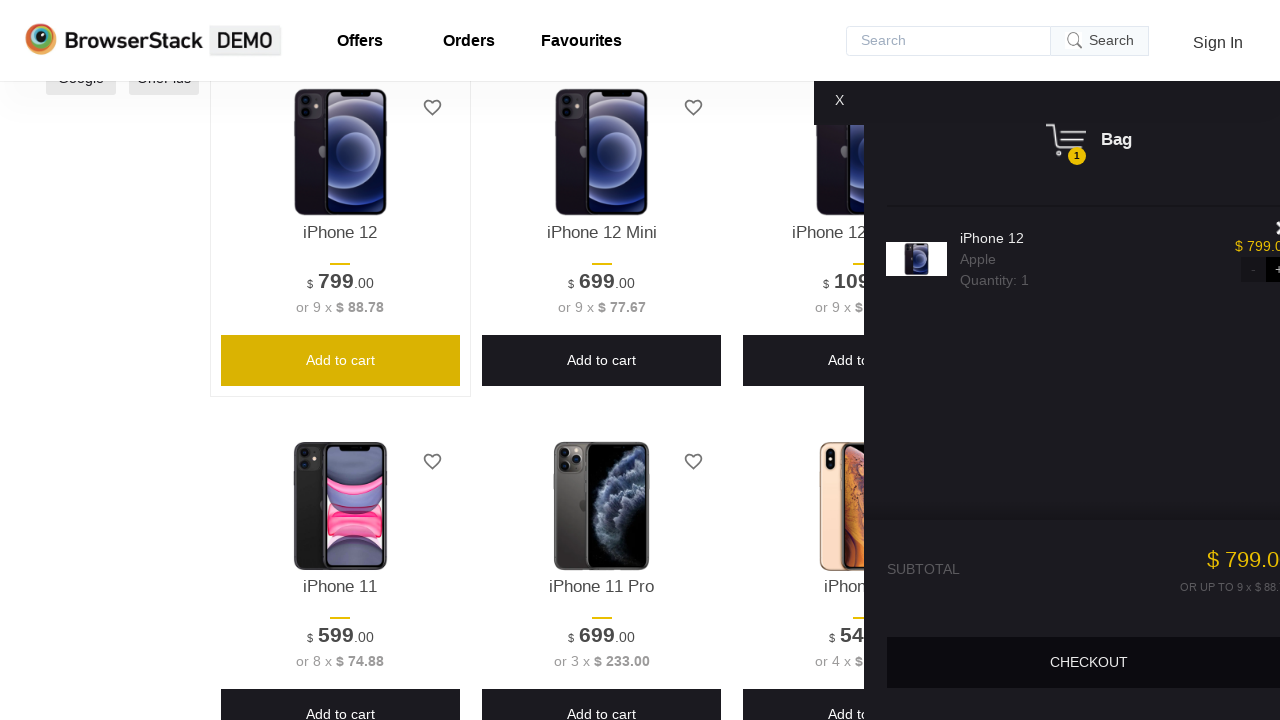

Cart panel appeared
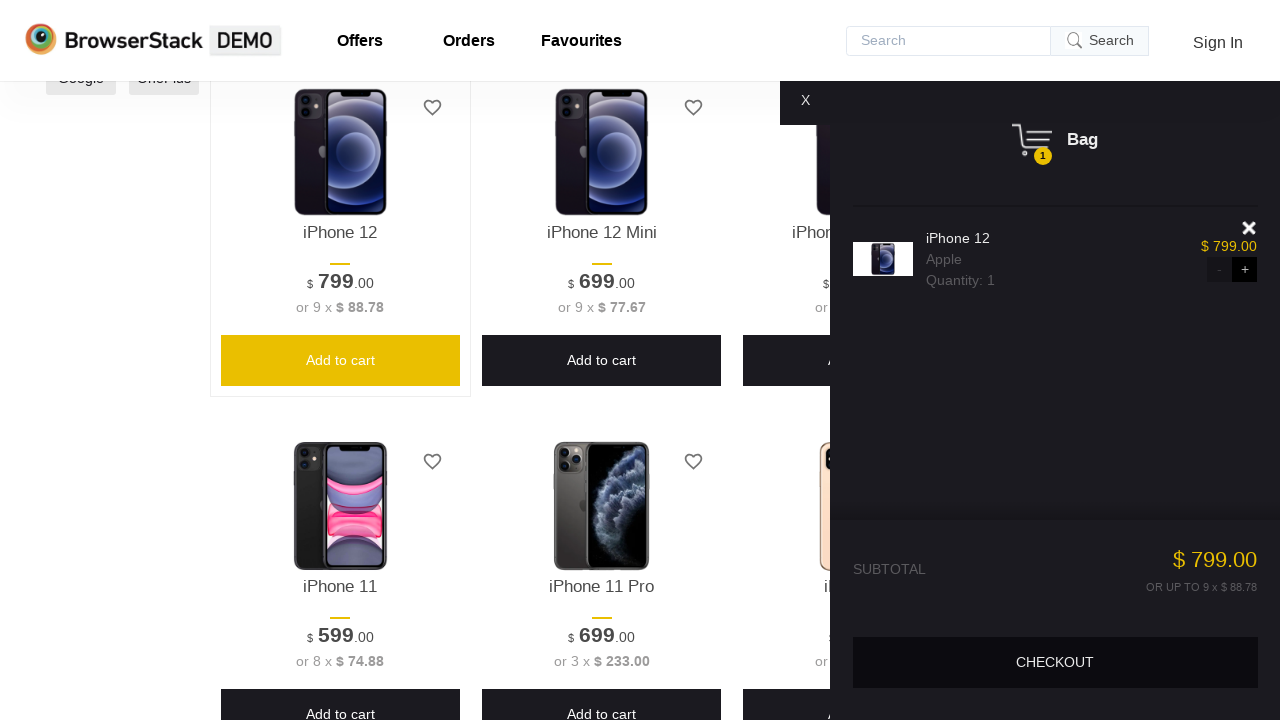

Retrieved product name from cart: iPhone 12
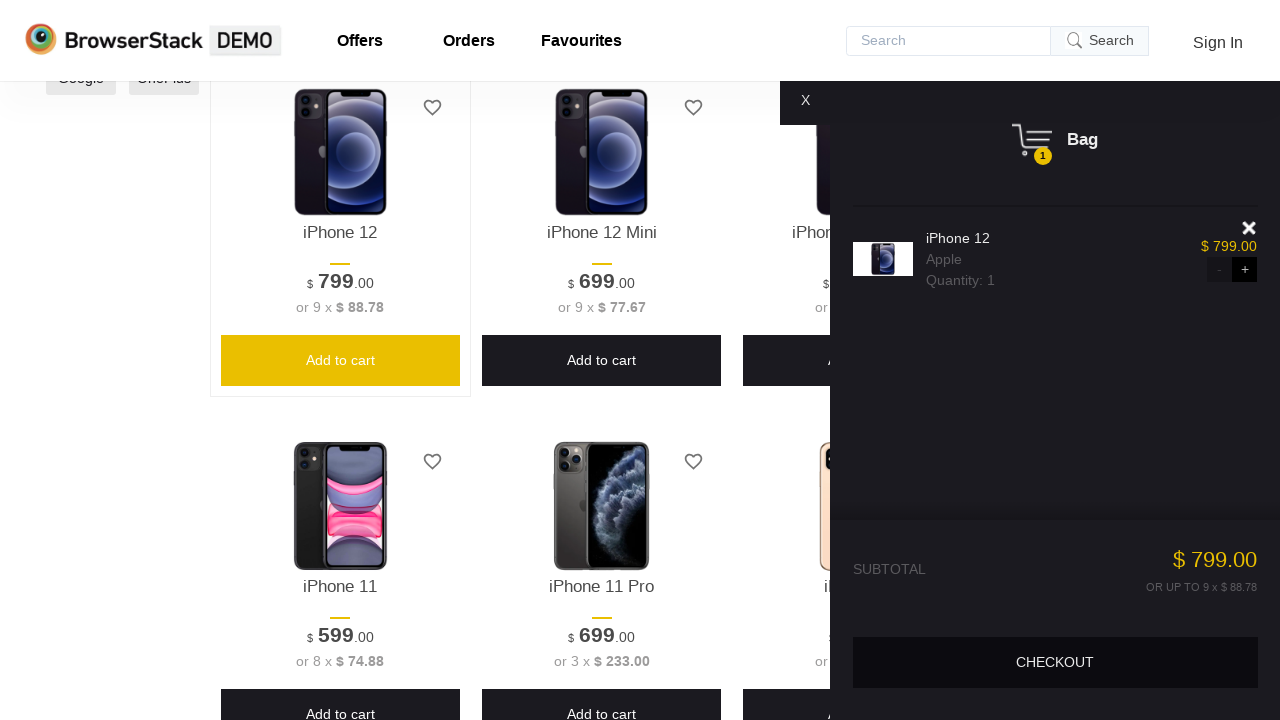

Verified product name matches in cart
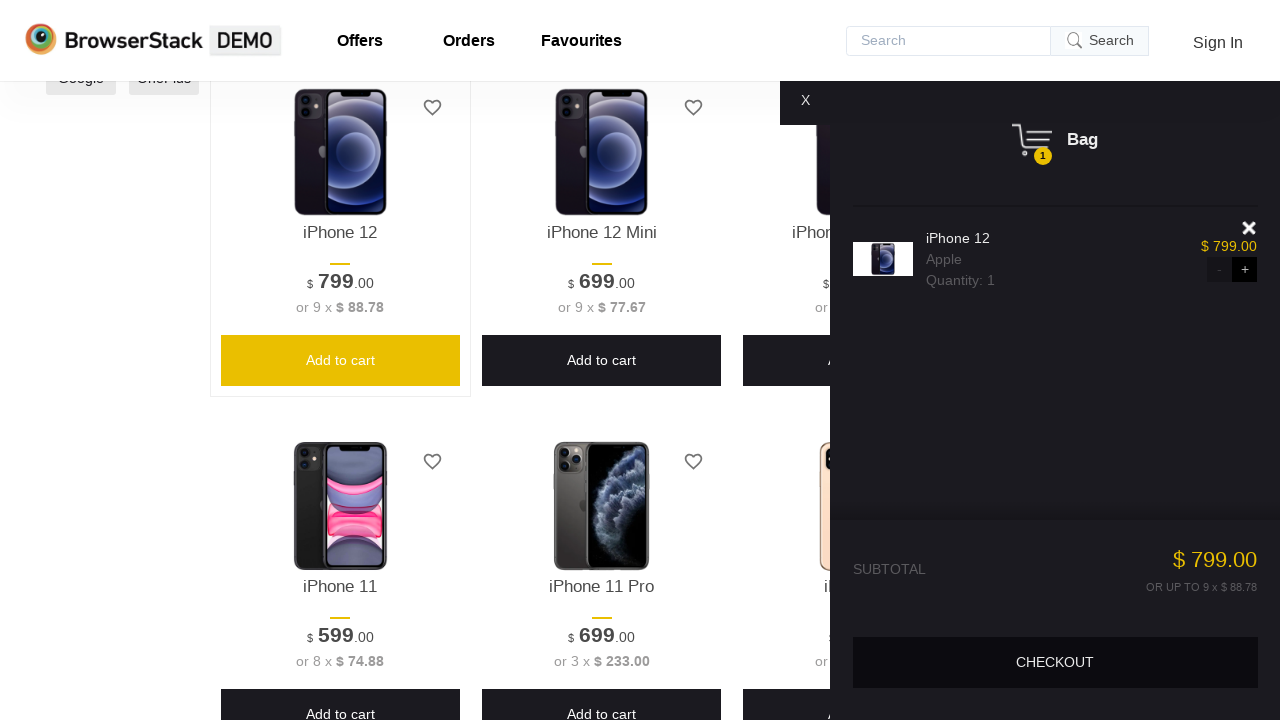

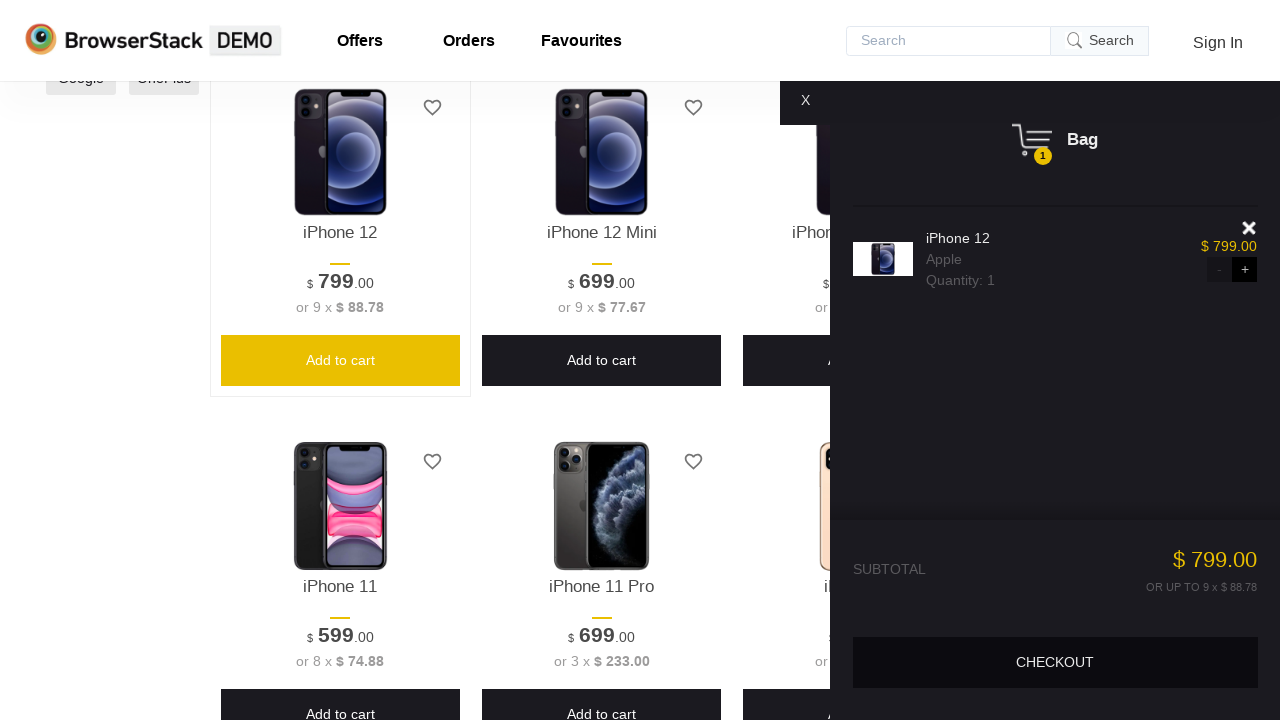